Tests clicking all checkboxes on the page (duplicate of previous exercise)

Starting URL: http://www.qaclickacademy.com/practice.php

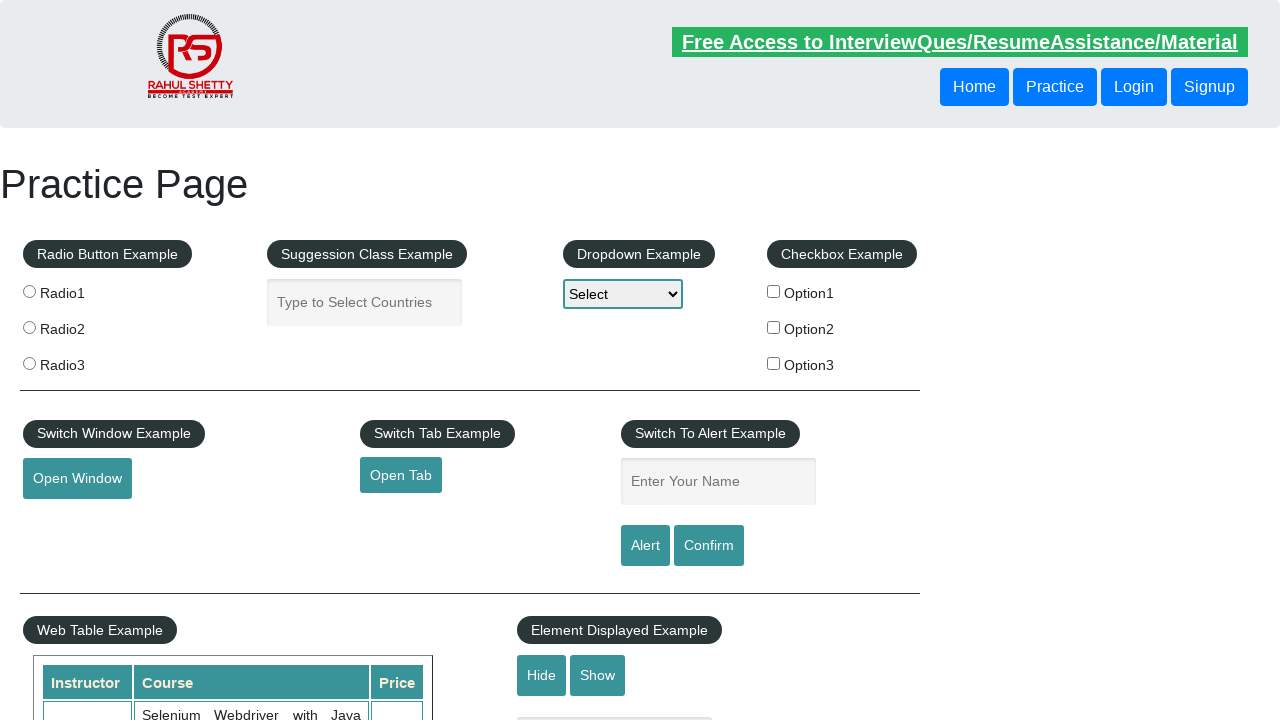

Navigated to QA Click Academy practice page
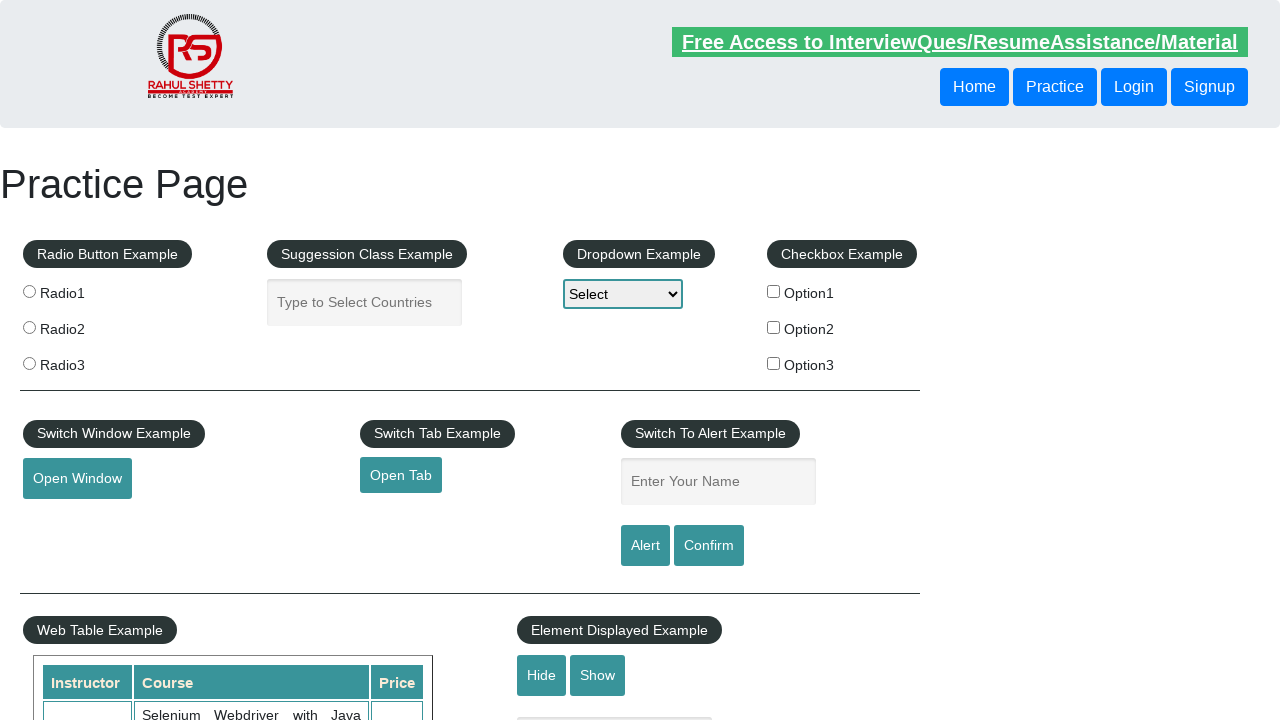

Located all checkboxes on the page
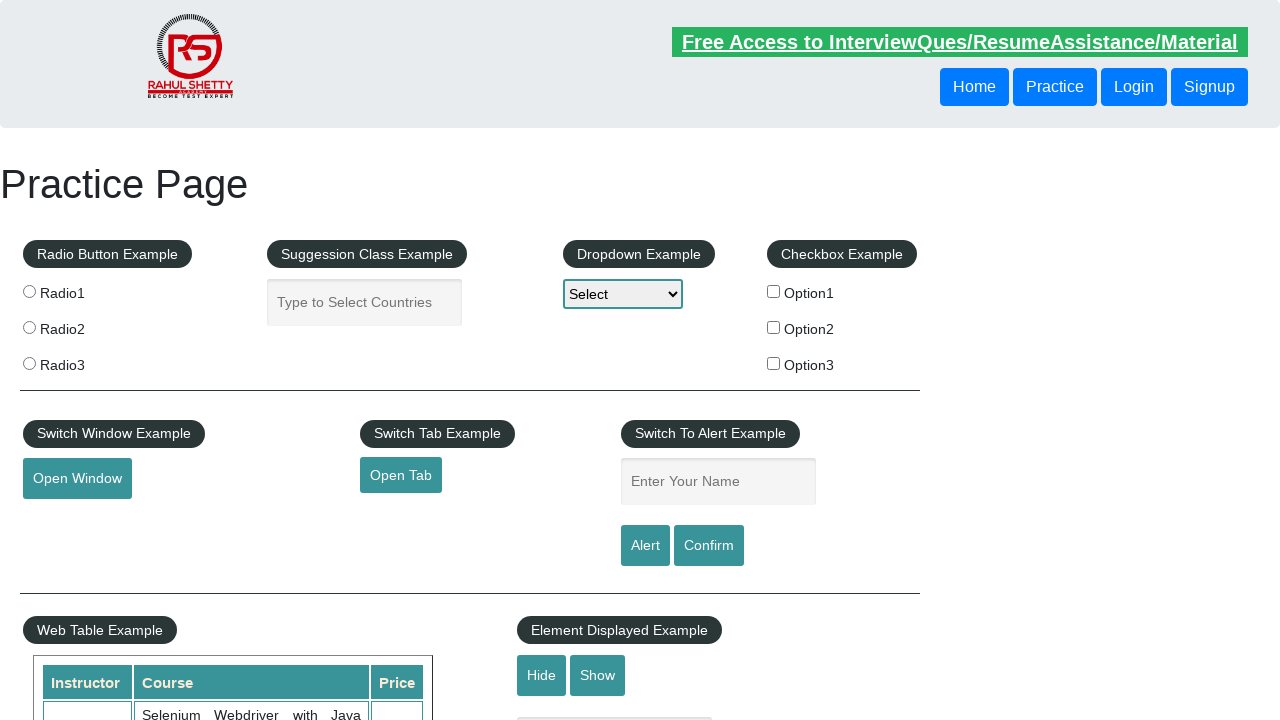

Found 3 checkboxes to click
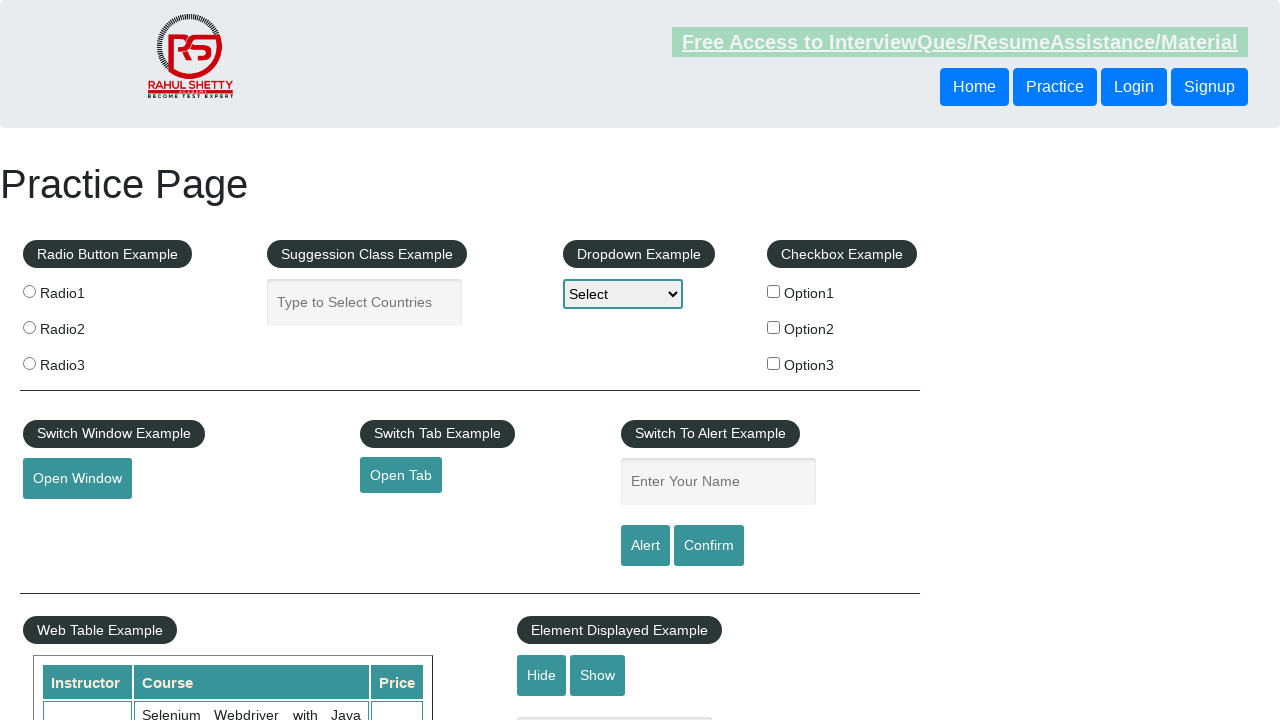

Clicked checkbox 1 of 3 at (774, 291) on input[type='checkbox'] >> nth=0
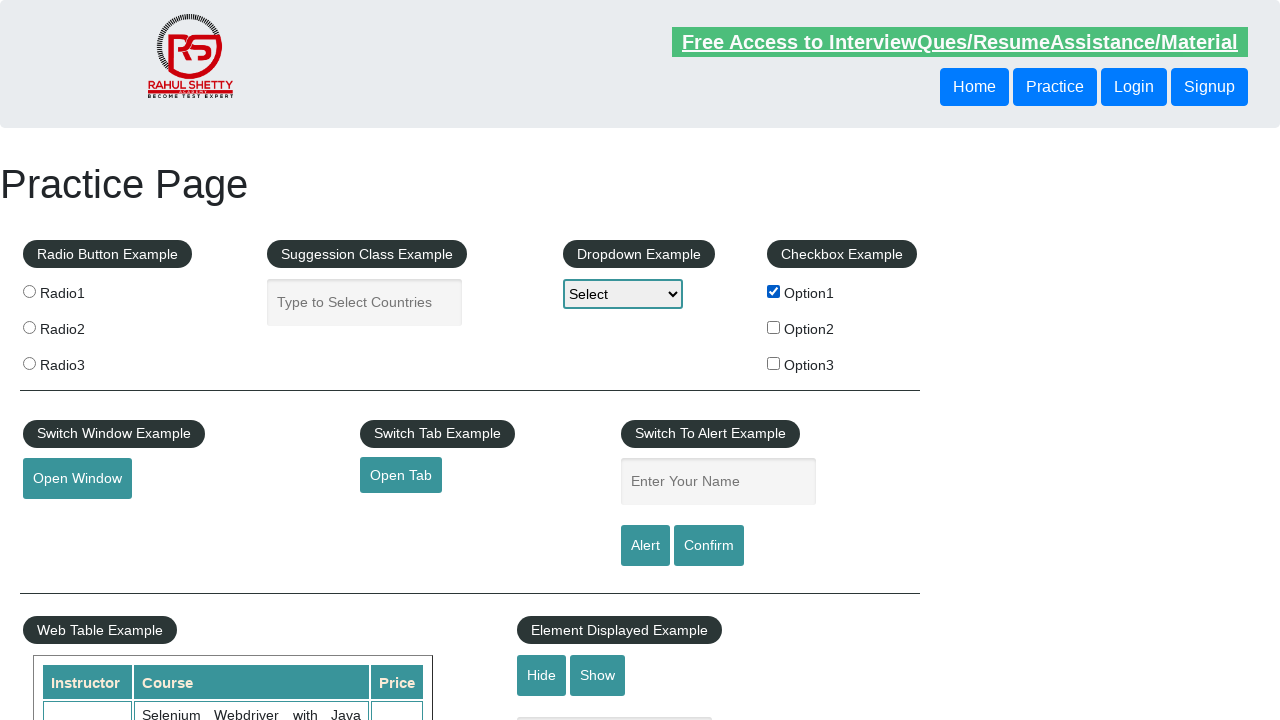

Clicked checkbox 2 of 3 at (774, 327) on input[type='checkbox'] >> nth=1
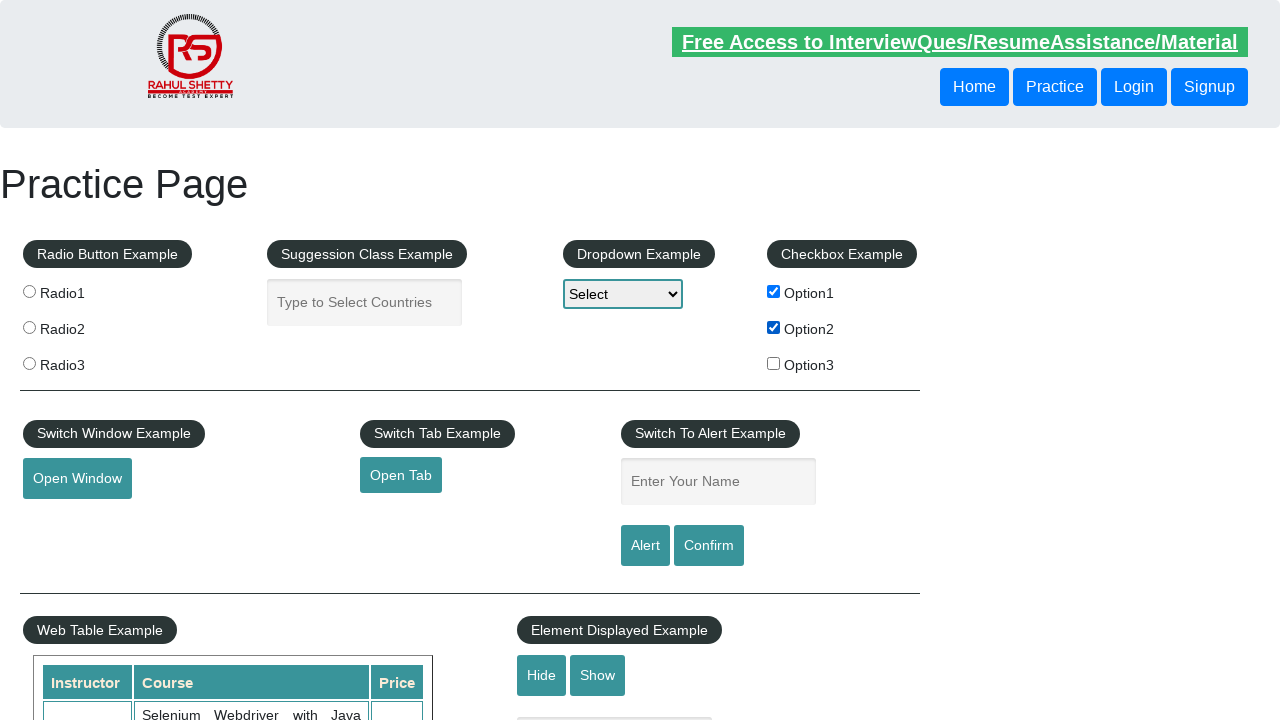

Clicked checkbox 3 of 3 at (774, 363) on input[type='checkbox'] >> nth=2
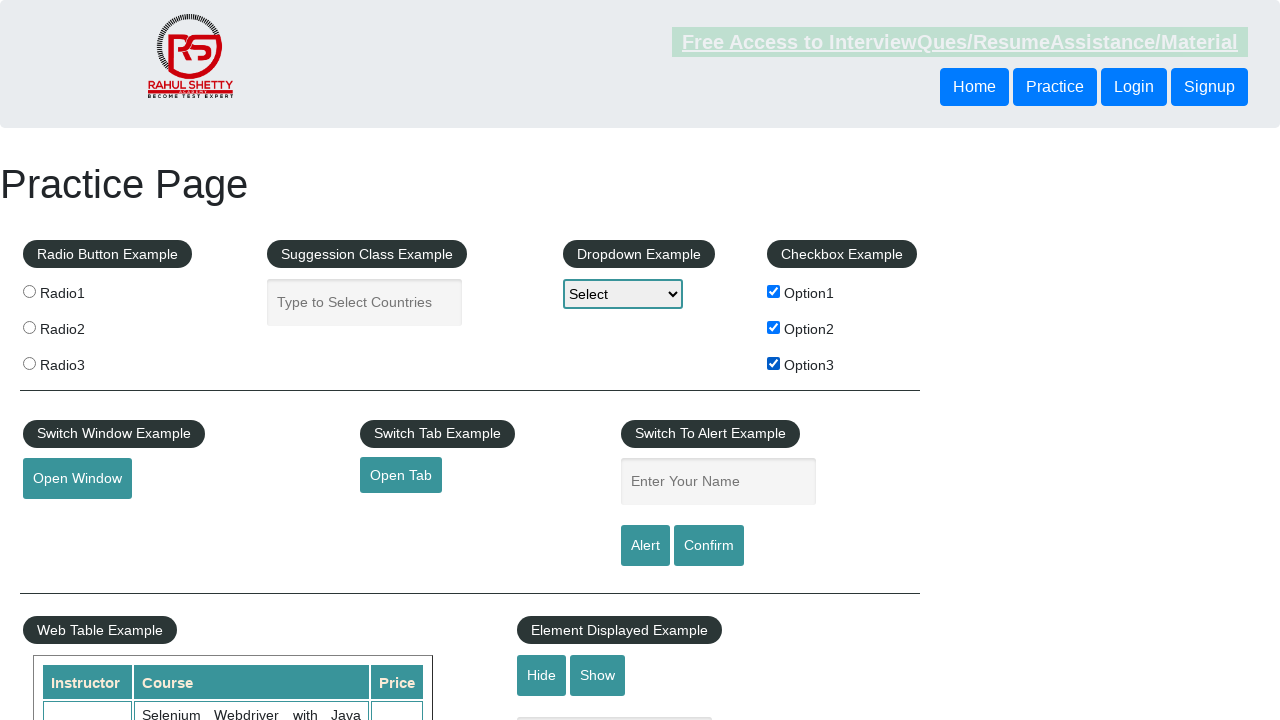

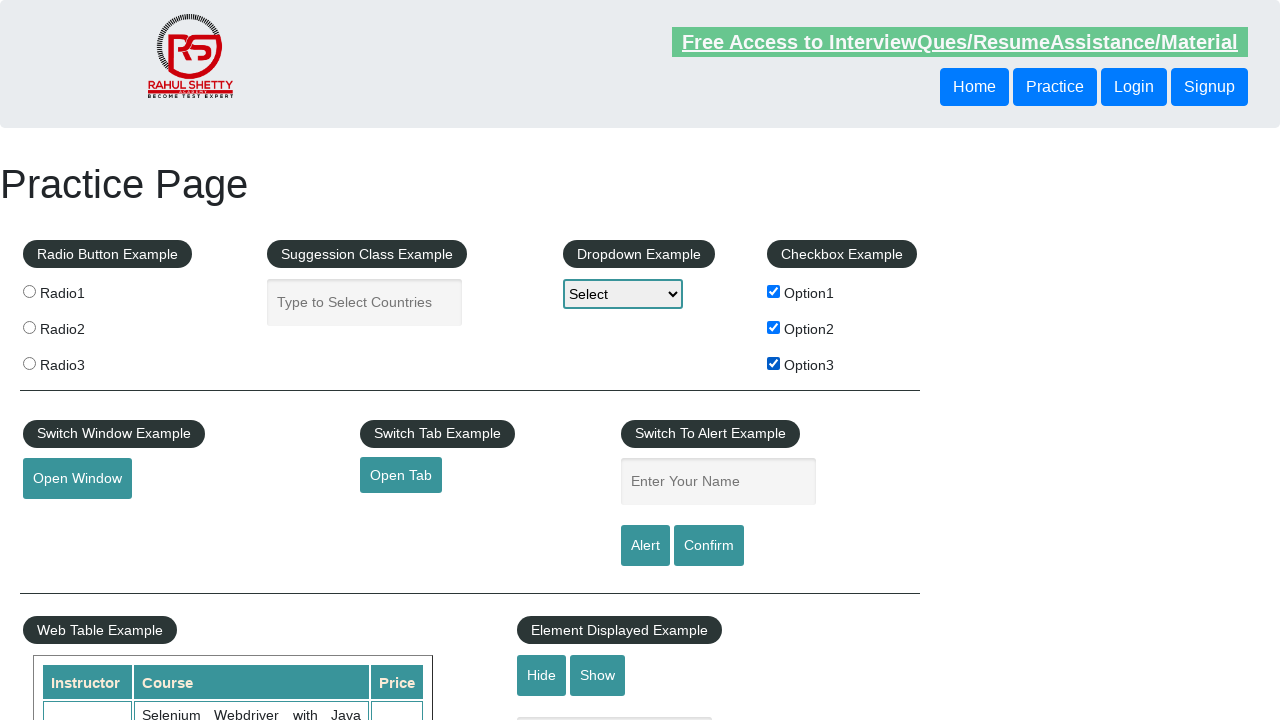